Navigates to a test automation practice page and verifies the presence of various elements including Wikipedia search components and a phone input field

Starting URL: https://testautomationpractice.blogspot.com/

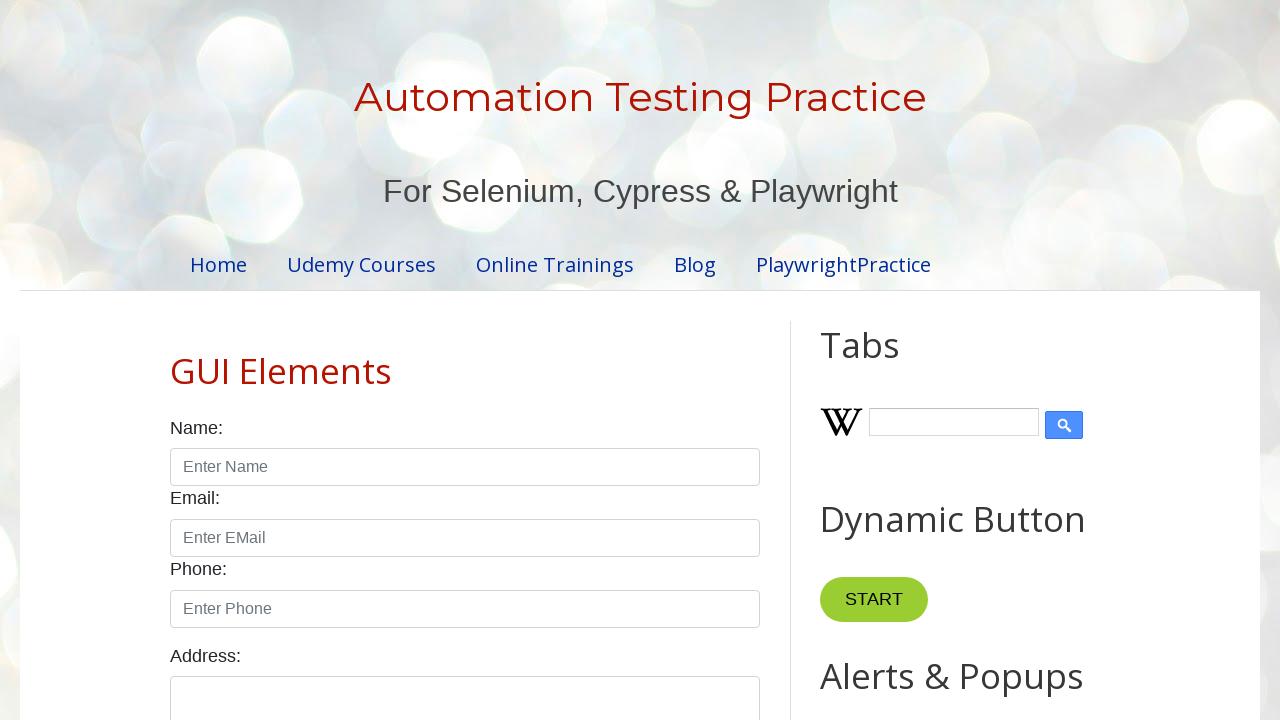

Navigated to test automation practice page
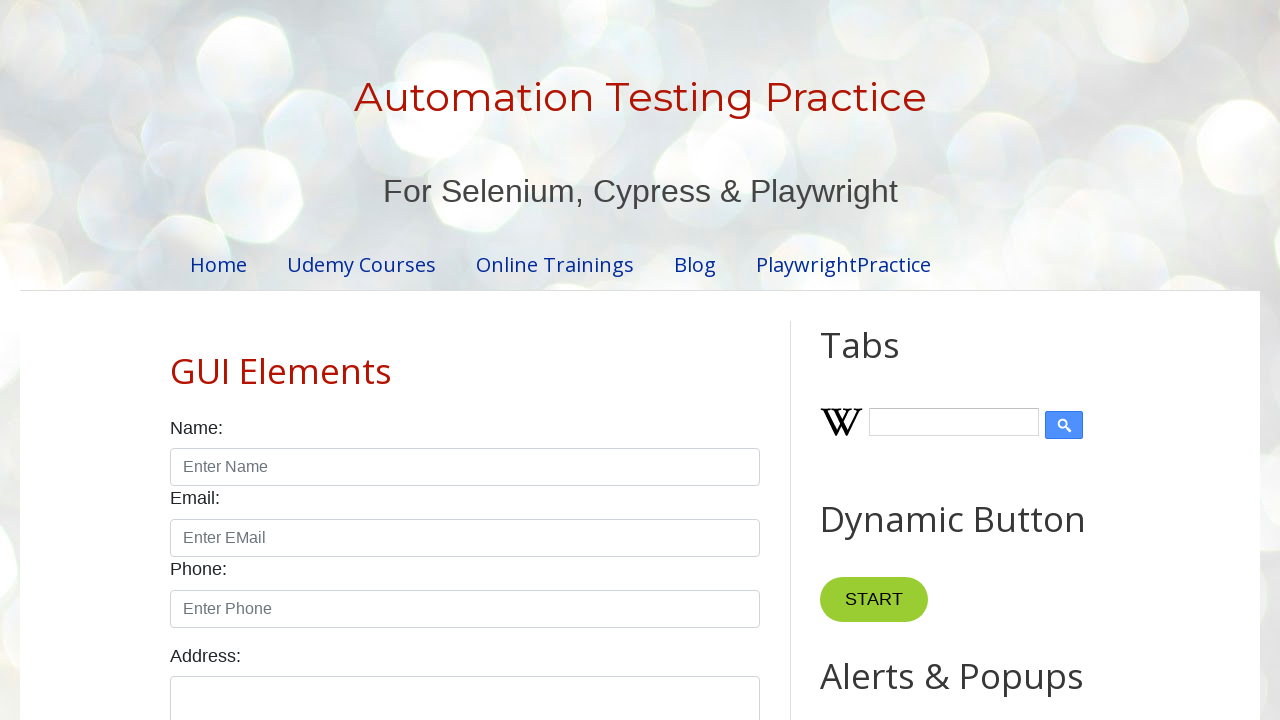

Wikipedia icon is present
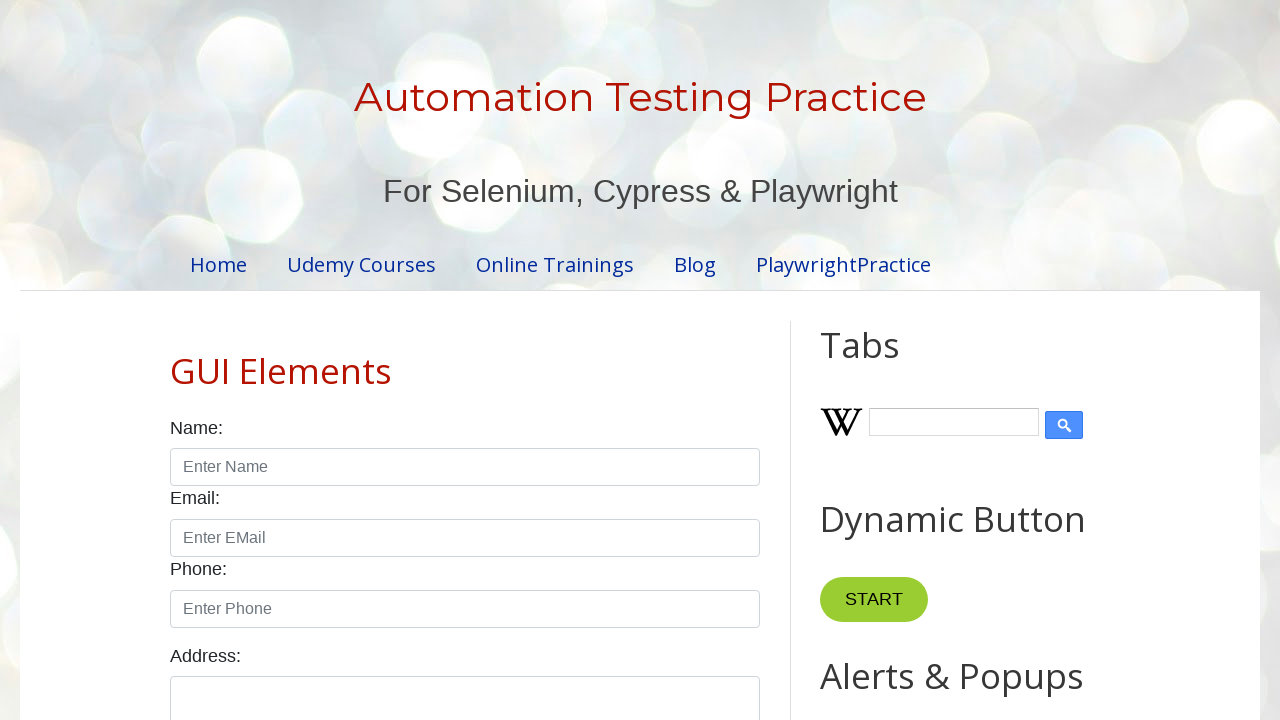

Wikipedia search input field is present
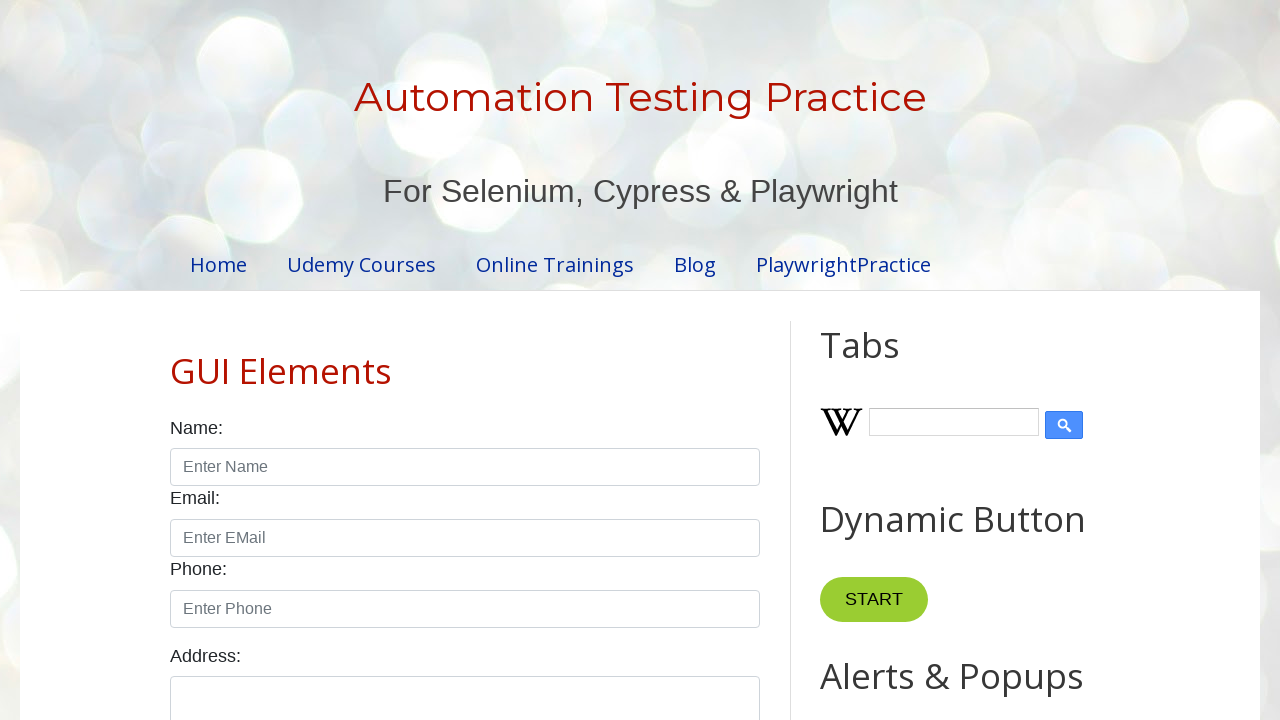

Wikipedia search button is present
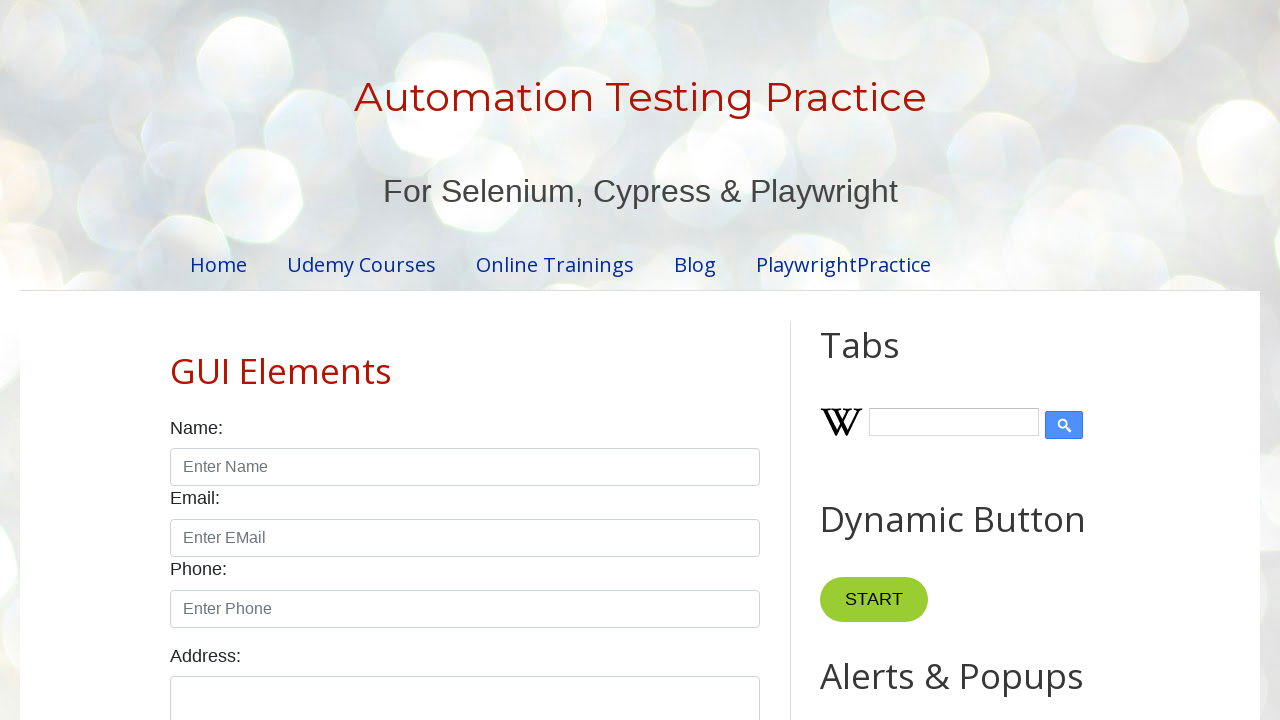

Phone input field is present
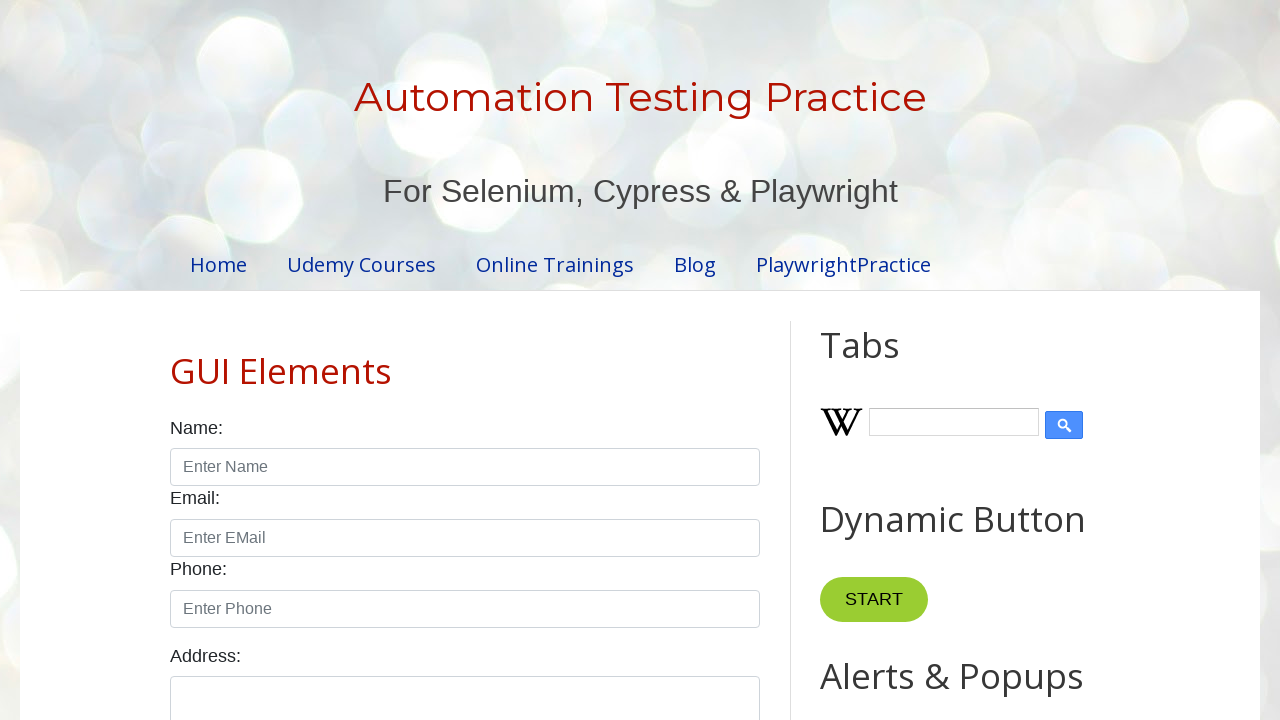

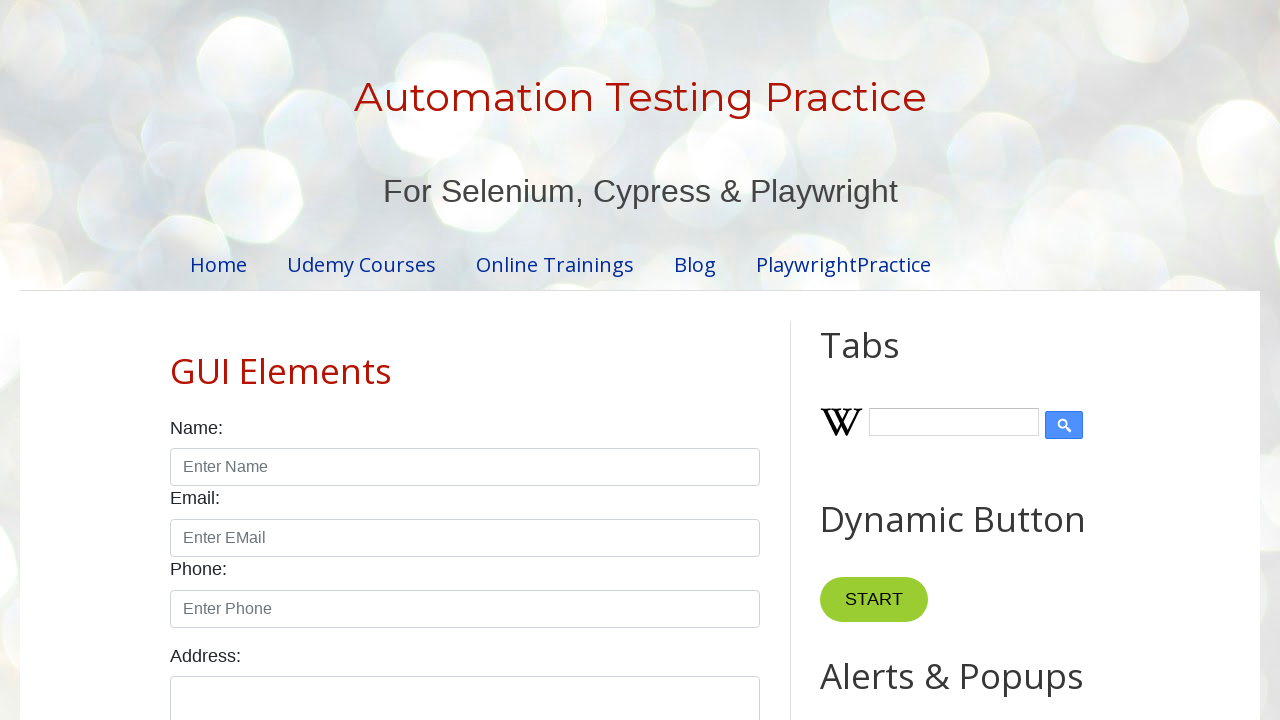